Tests filling out a sign-up form with dynamic attributes on a Selenium training website, entering username, password, confirm password, and email fields, then clicking the Sign Up button and verifying the success message.

Starting URL: https://v1.training-support.net/selenium/dynamic-attributes

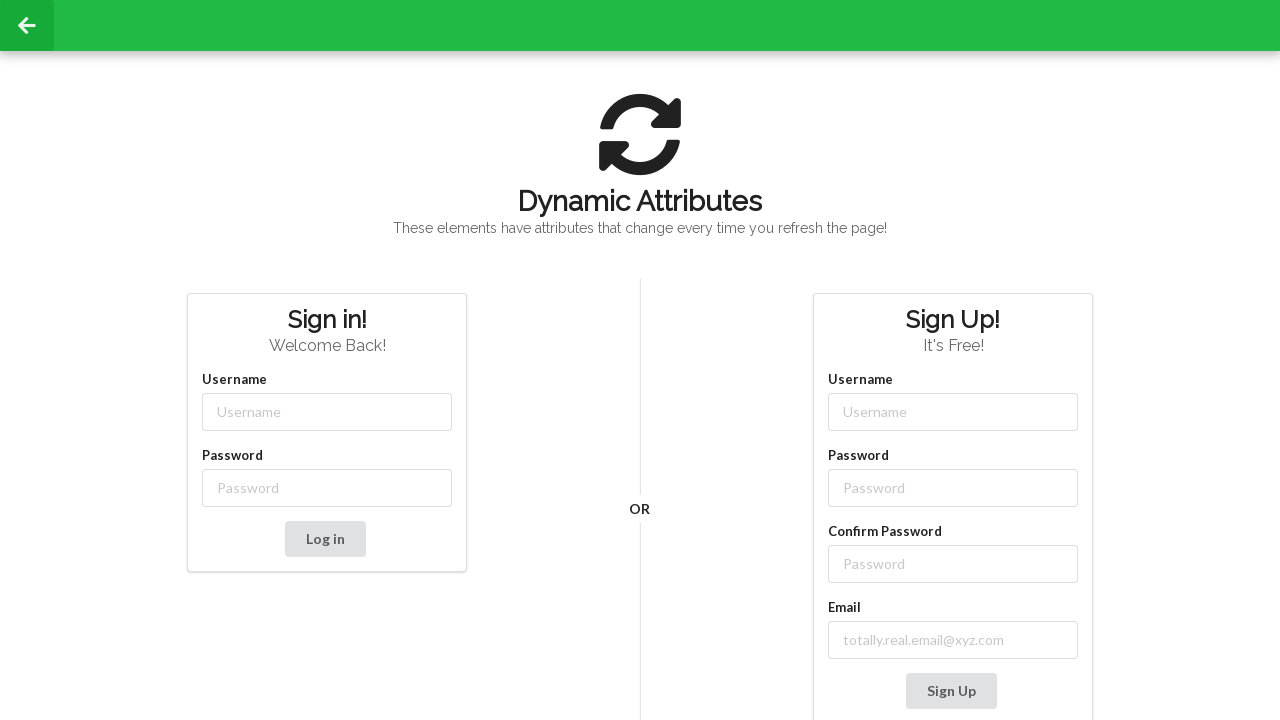

Filled username field with 'Deku' on input[class*='-username']
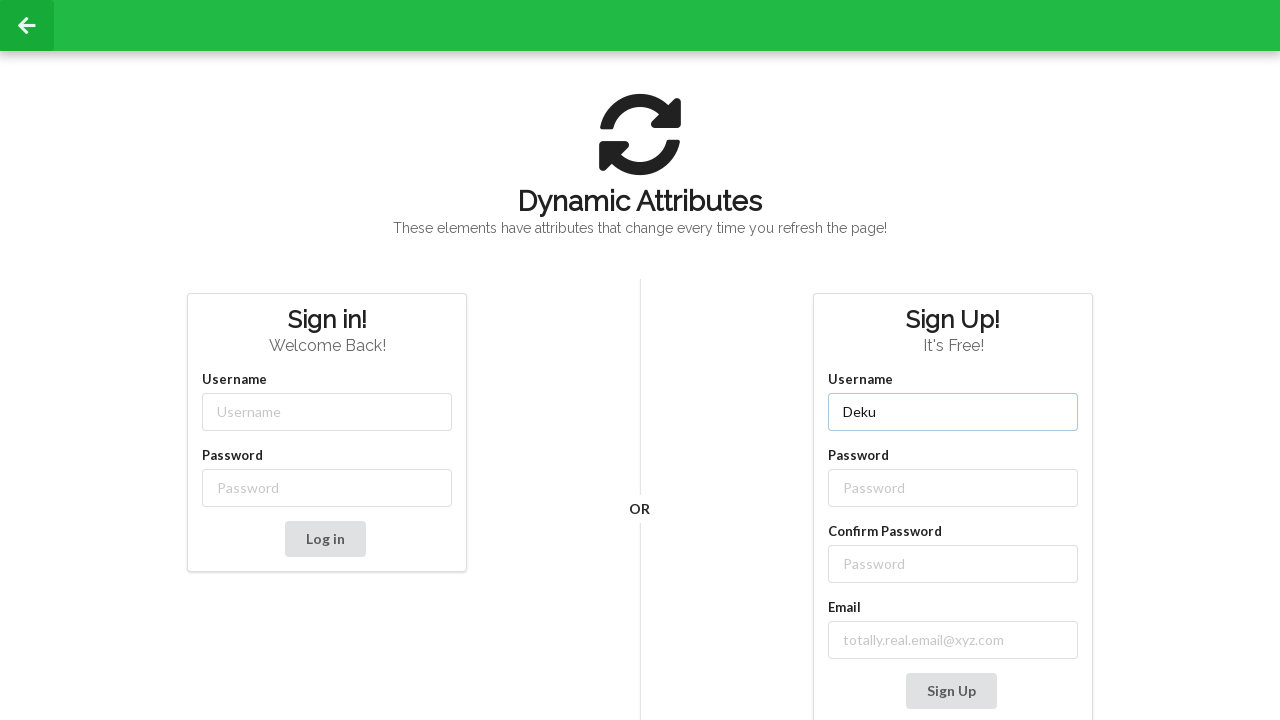

Filled password field with 'PlusUltra!' on input[class*='-password']
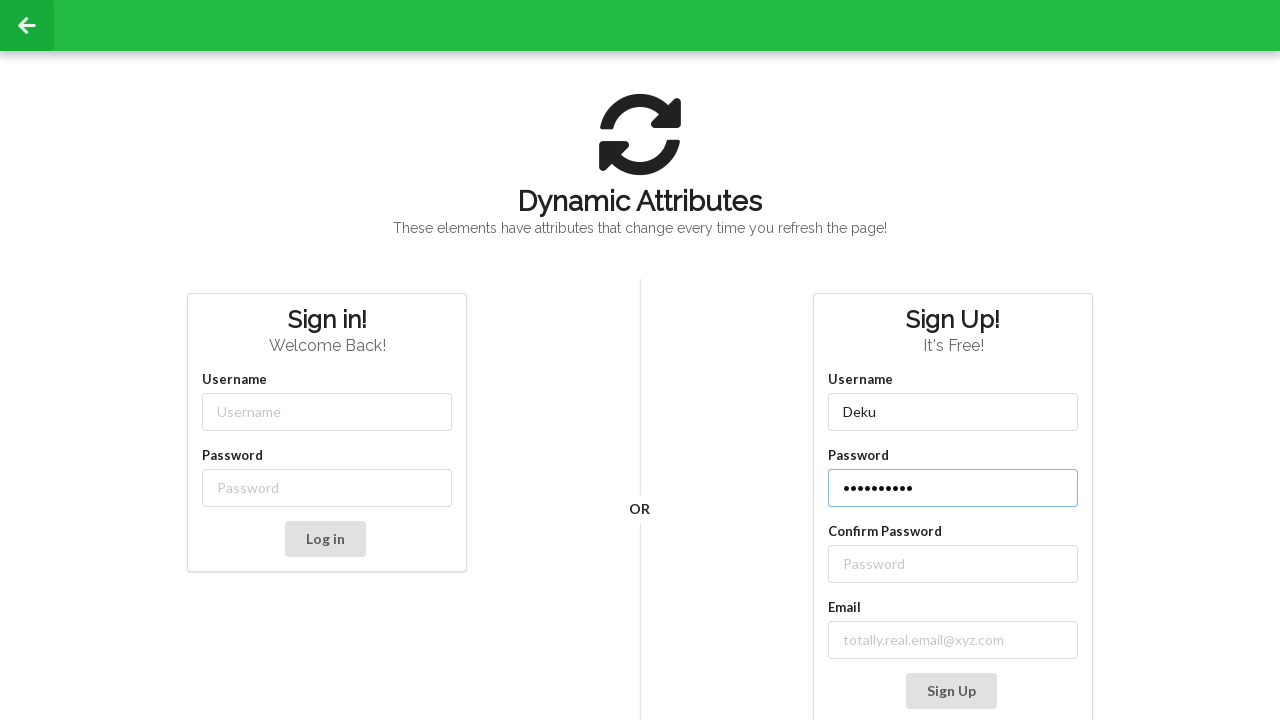

Filled confirm password field with 'PlusUltra!' on //label[contains(text(), 'Confirm Password')]//following::input
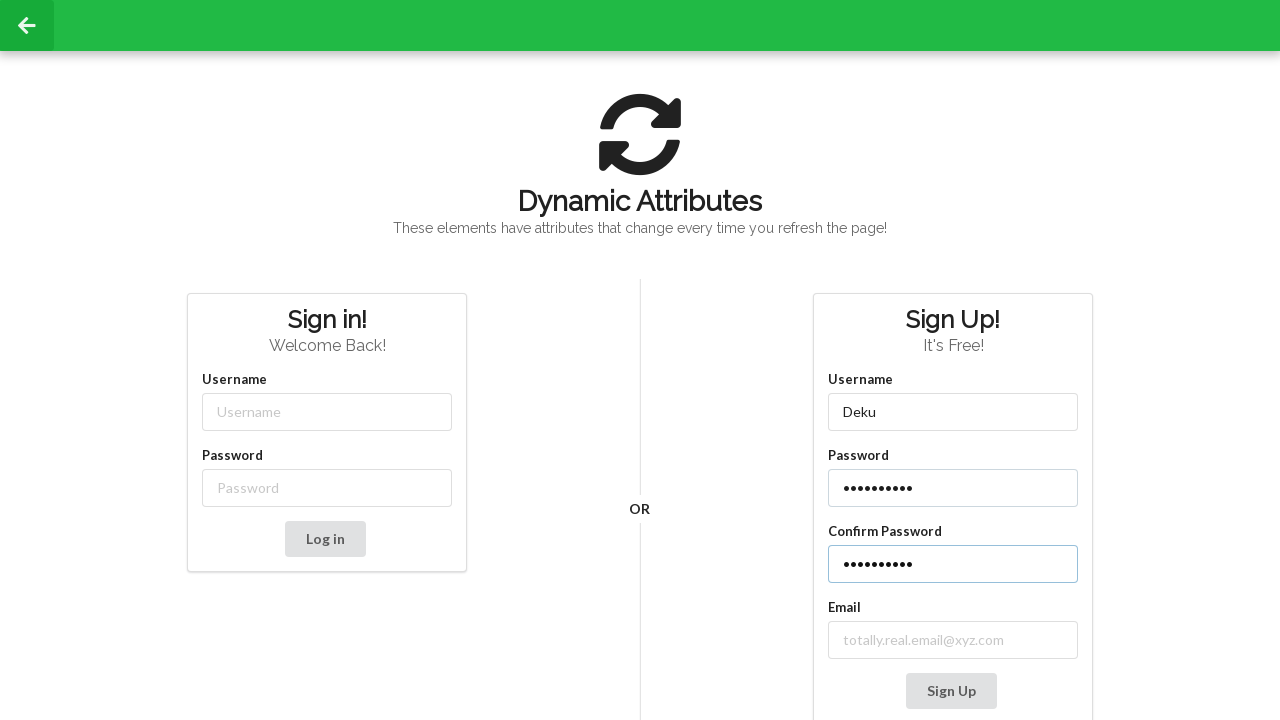

Filled email field with 'deku@ua.edu' on input[class*='email-']
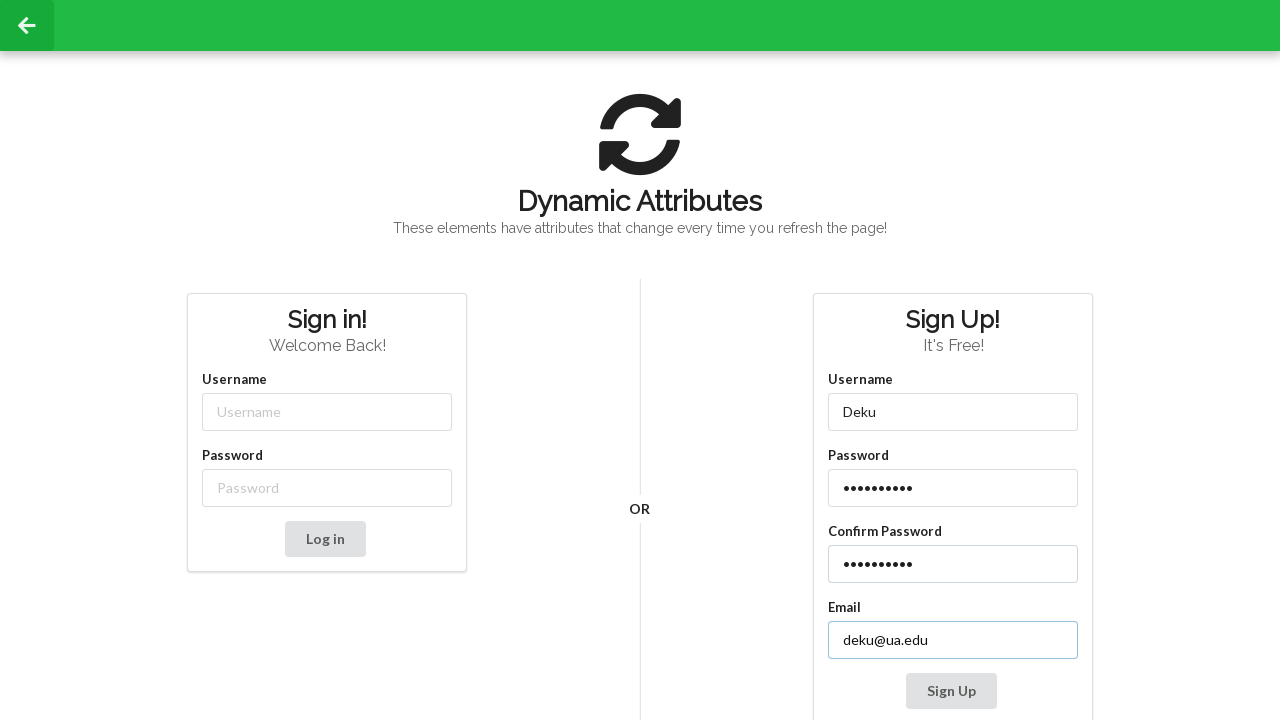

Clicked Sign Up button at (951, 691) on button:text('Sign Up')
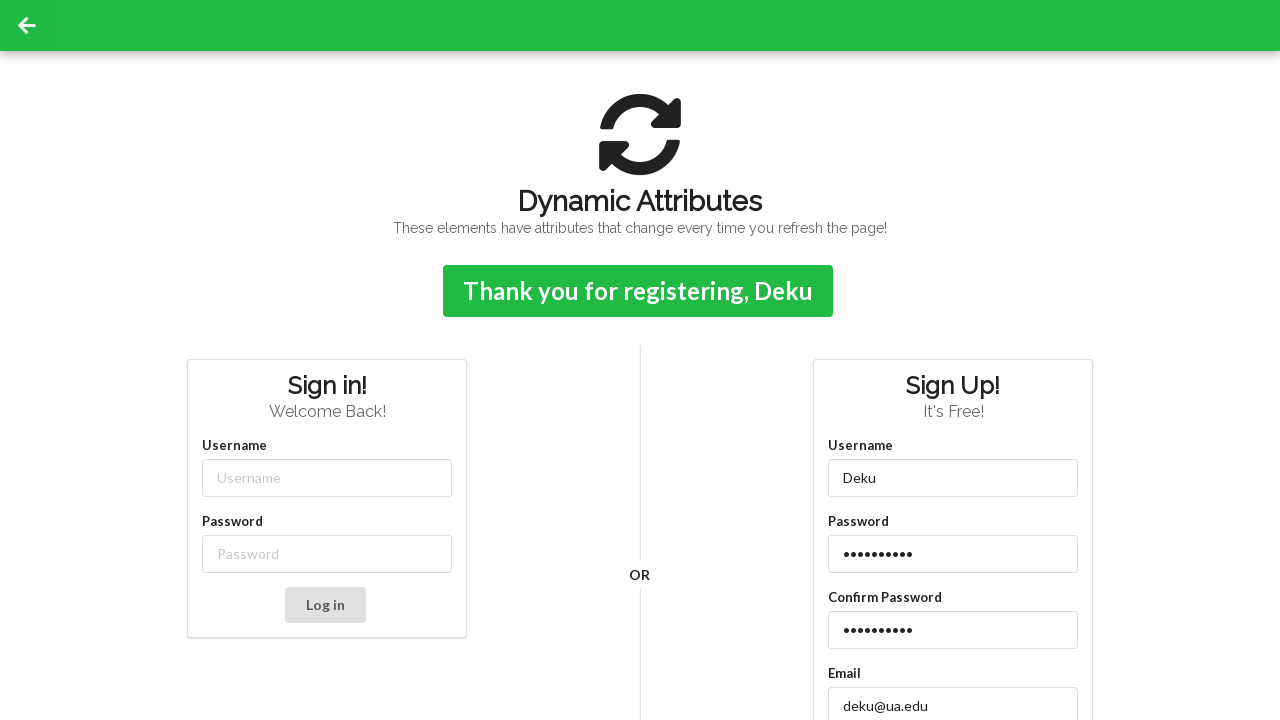

Success message appeared and was confirmed
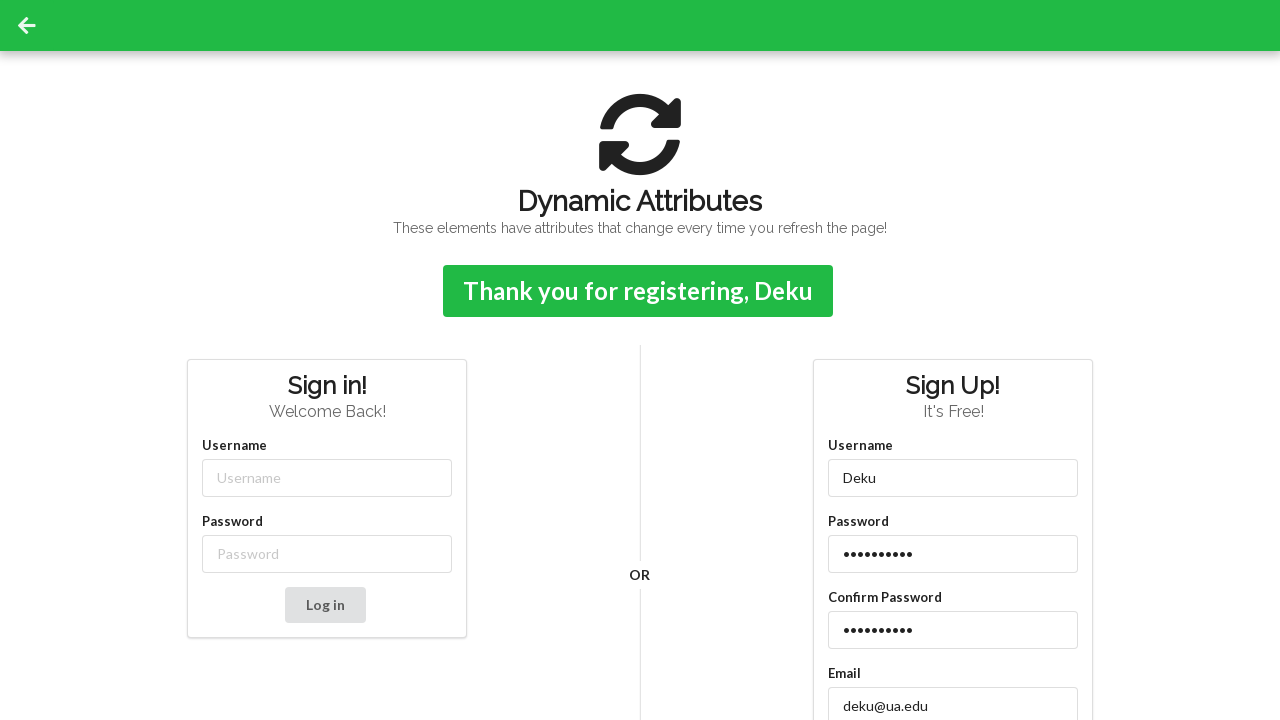

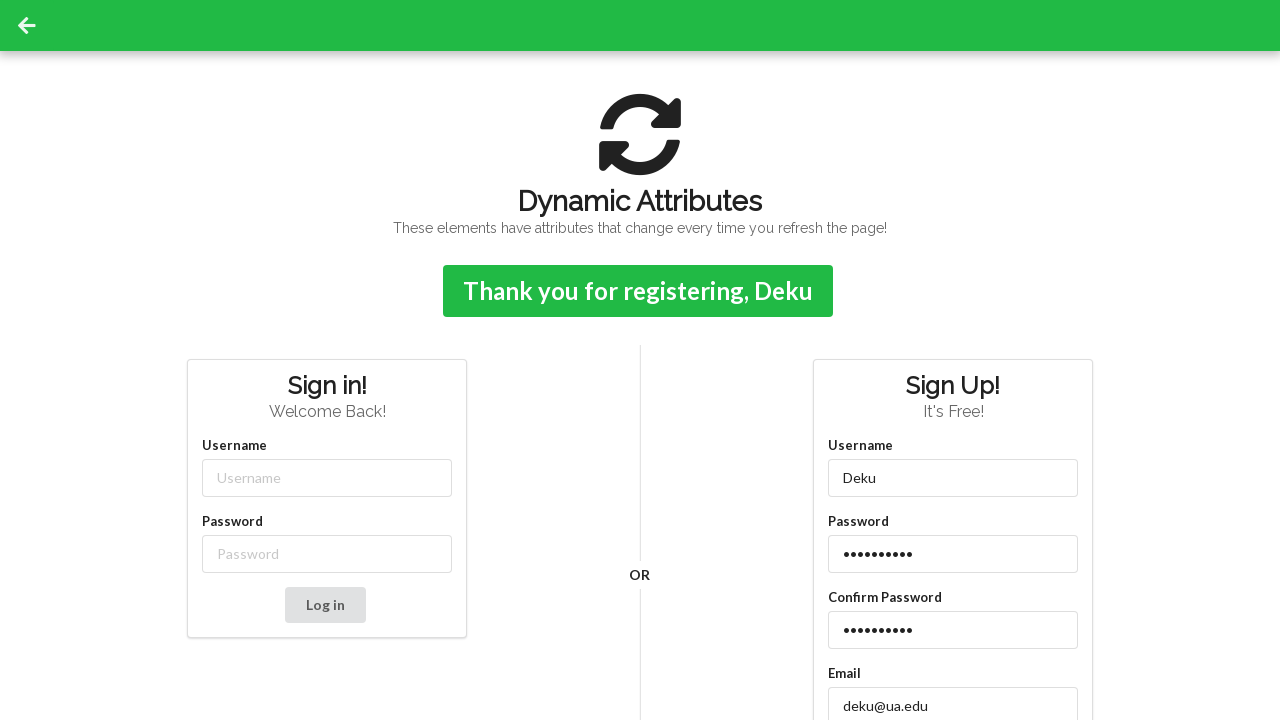